Navigates to the RedBus travel booking website homepage and waits for it to load.

Starting URL: https://www.redbus.in/

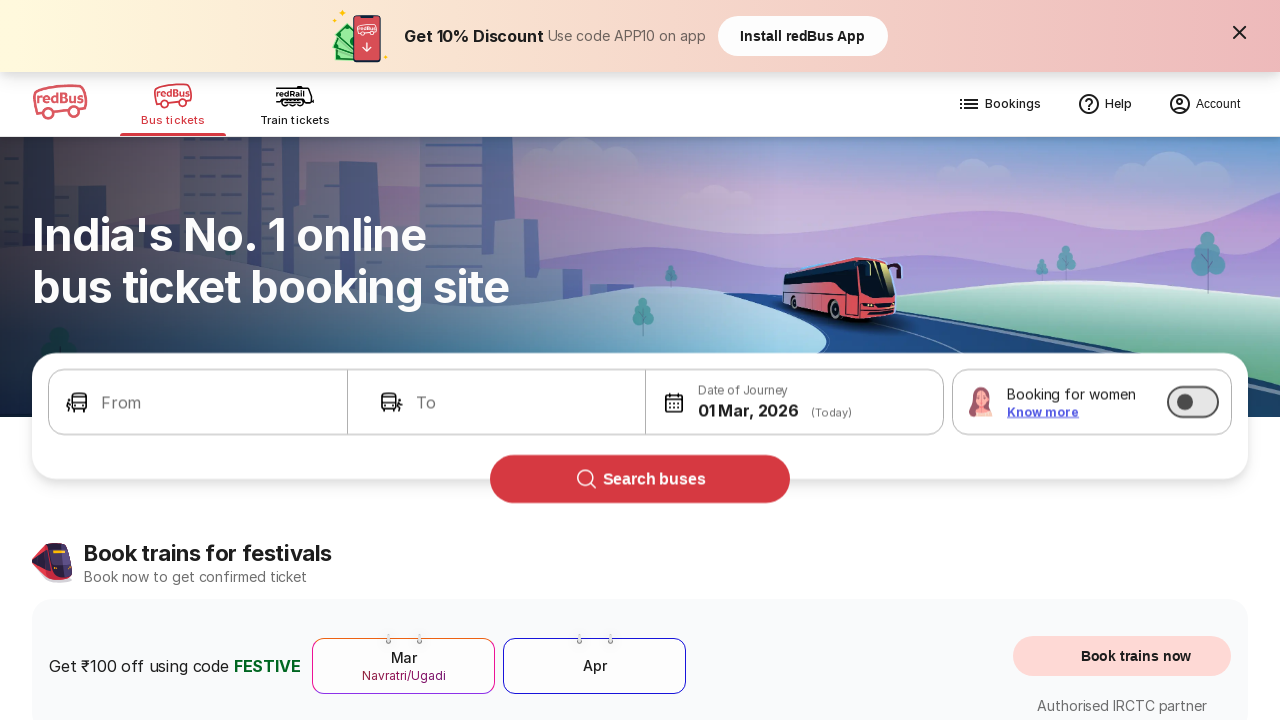

Waited for page DOM content to load
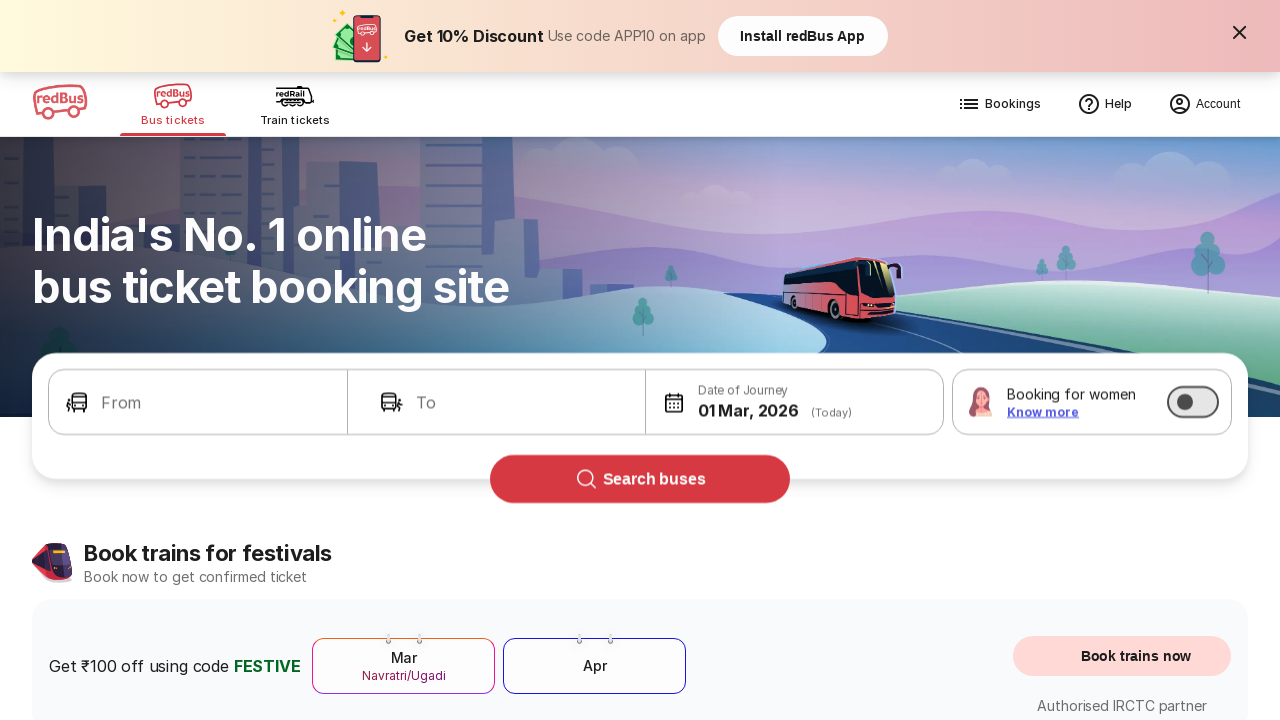

Verified body element is present on RedBus homepage
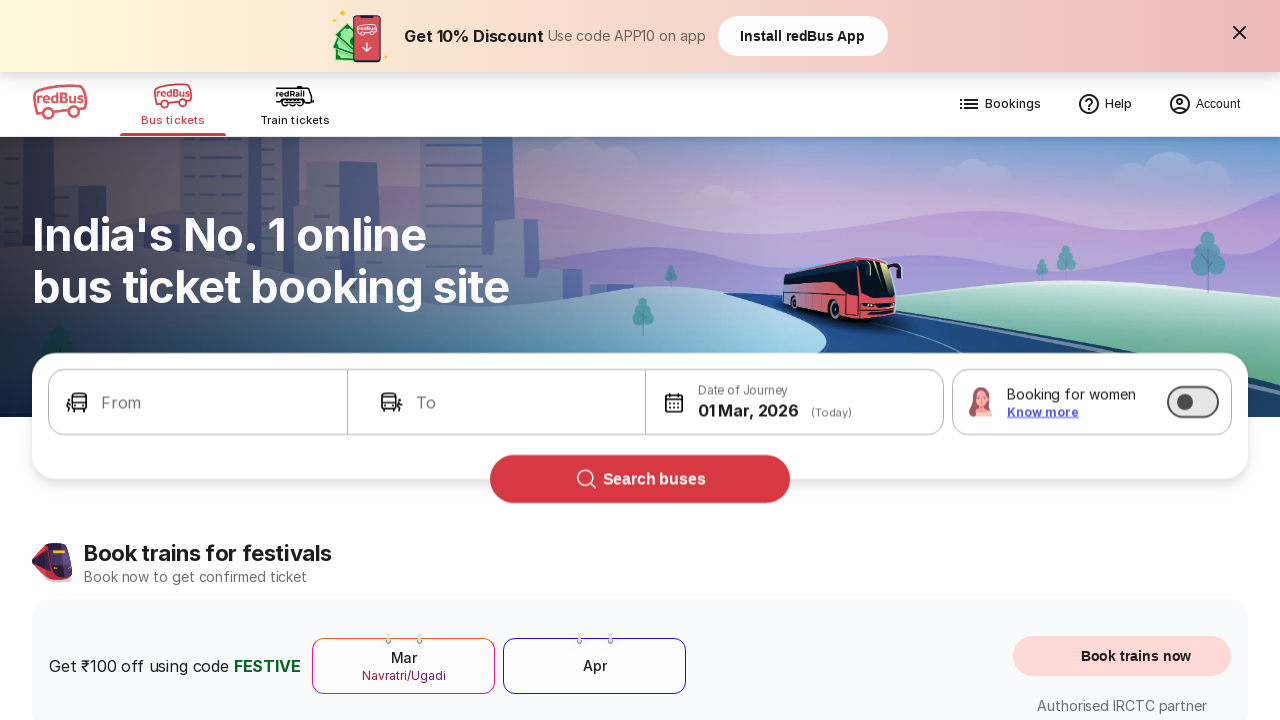

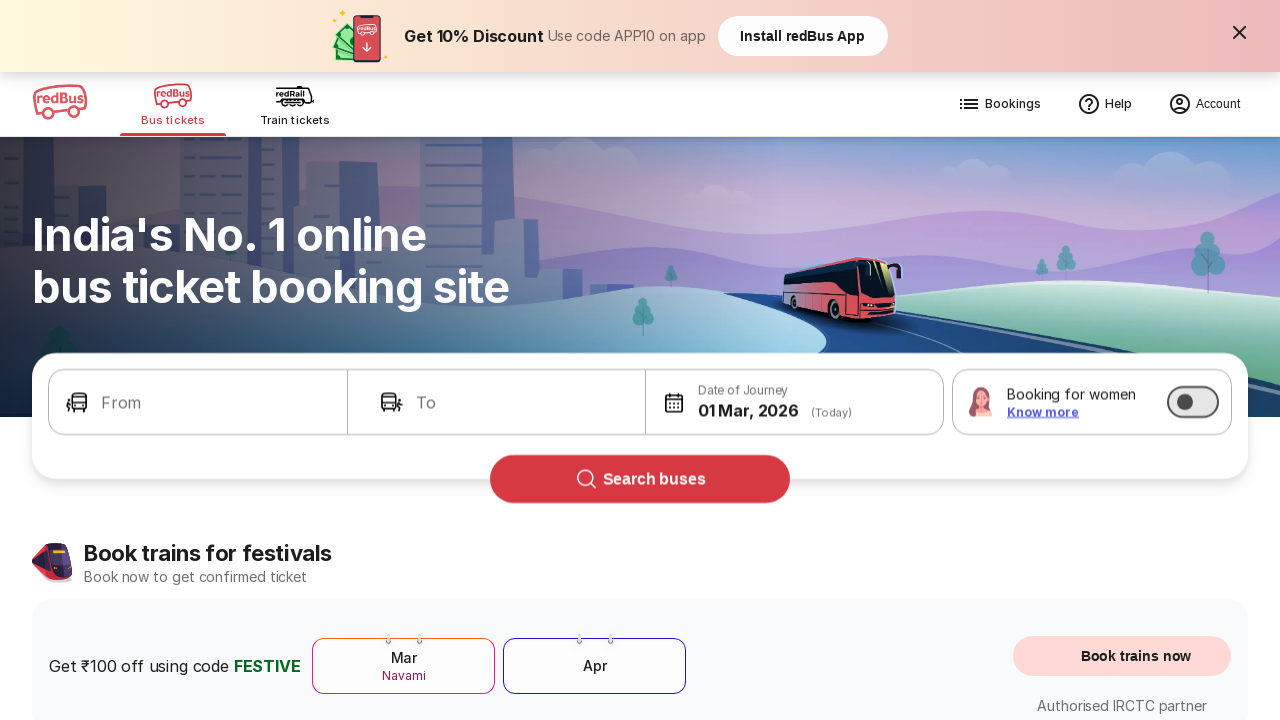